Tests browser cookie management by reading cookies on a page, verifying they exist, clearing all cookies, verifying they are cleared, and then clicking a refresh button to restore them.

Starting URL: https://bonigarcia.dev/selenium-webdriver-java/cookies.html

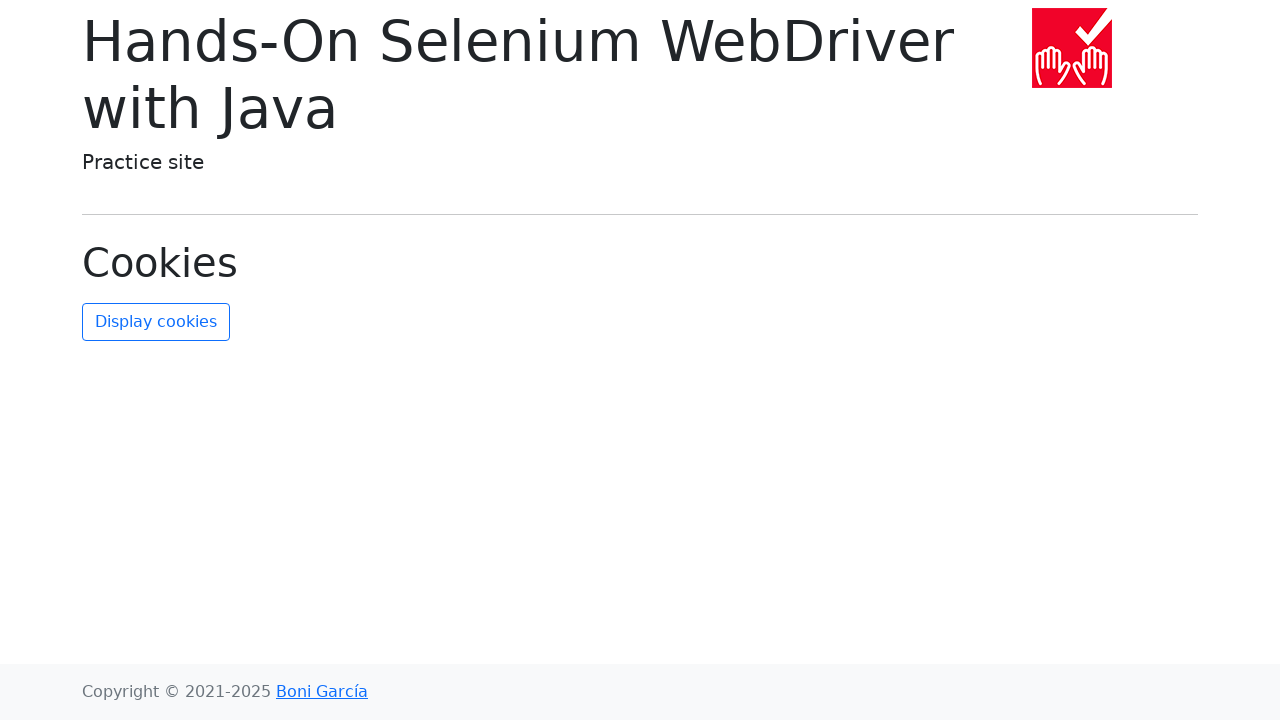

Waited for page to load with networkidle state
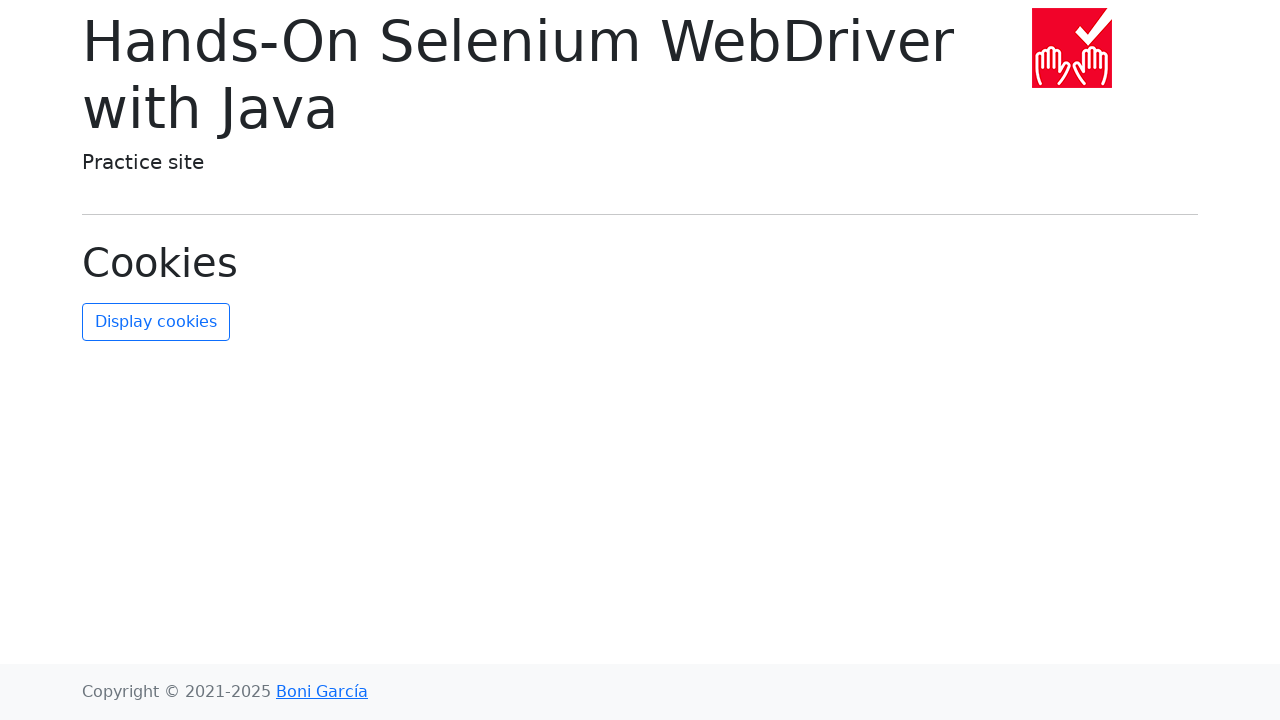

Retrieved cookies from browser context
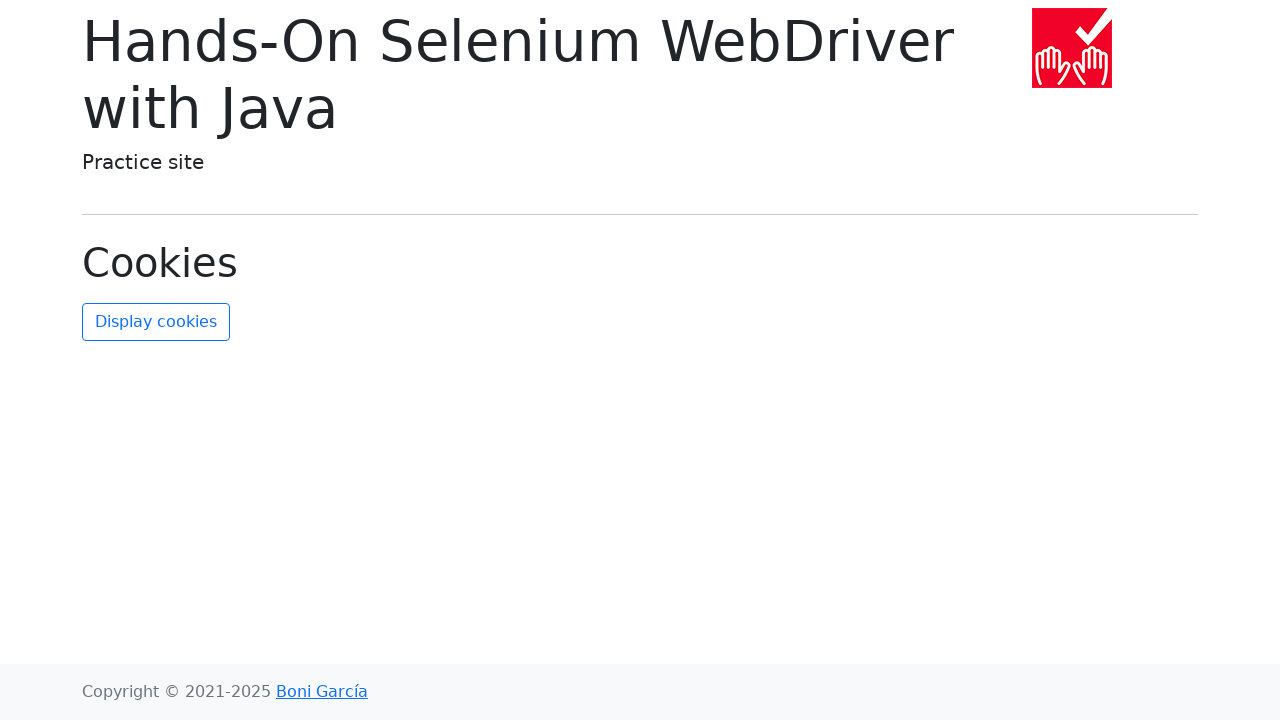

Extracted and sorted 2 cookie names for verification
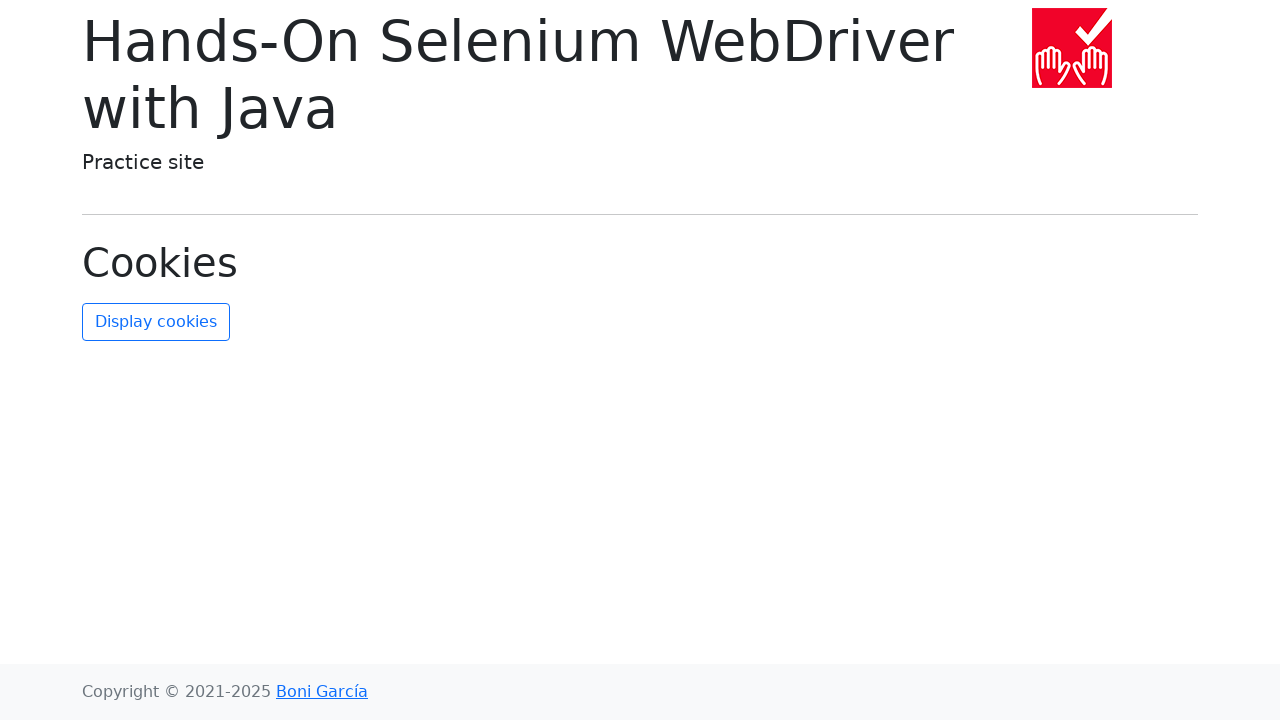

Cleared all cookies from browser context
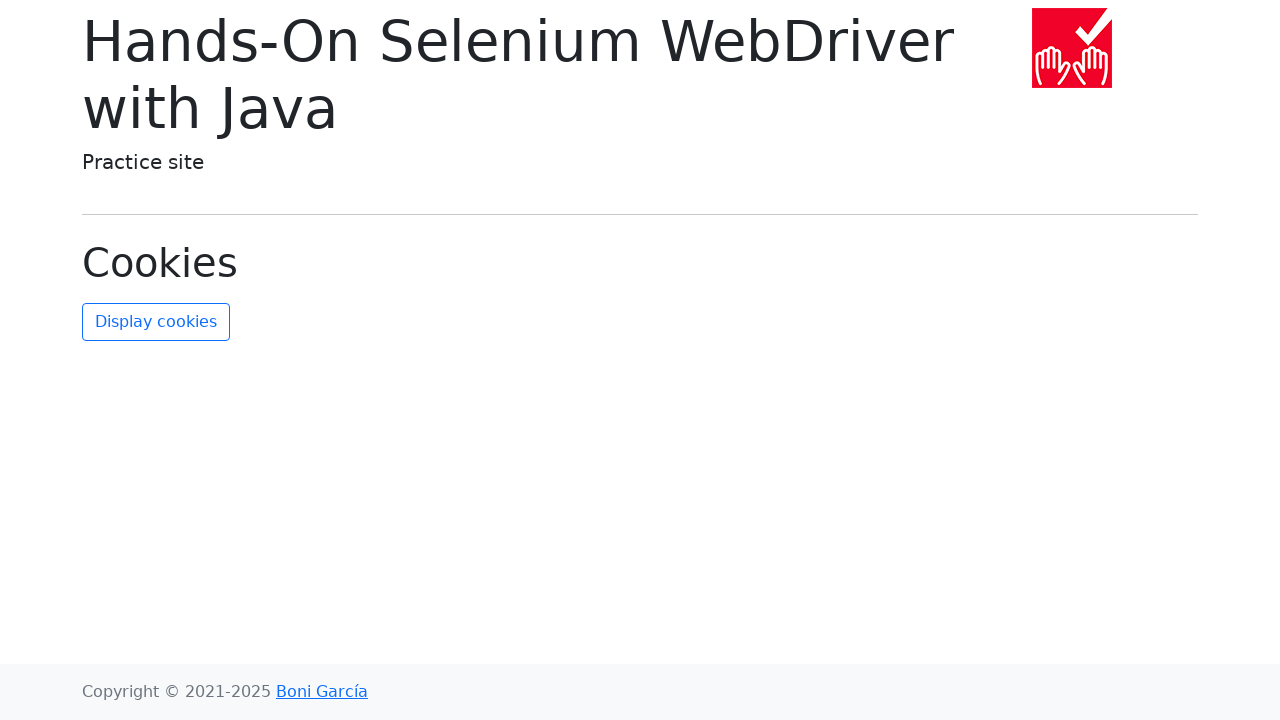

Retrieved cookies to verify they were cleared
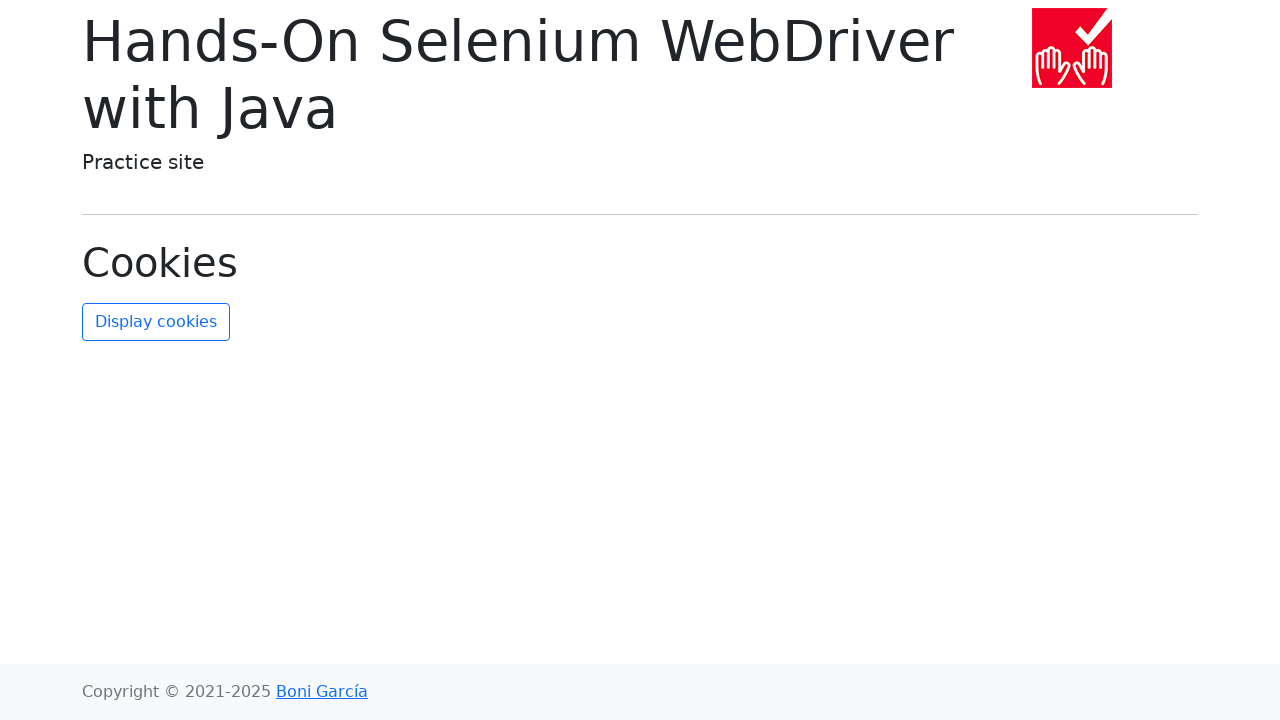

Verified that all cookies were successfully cleared
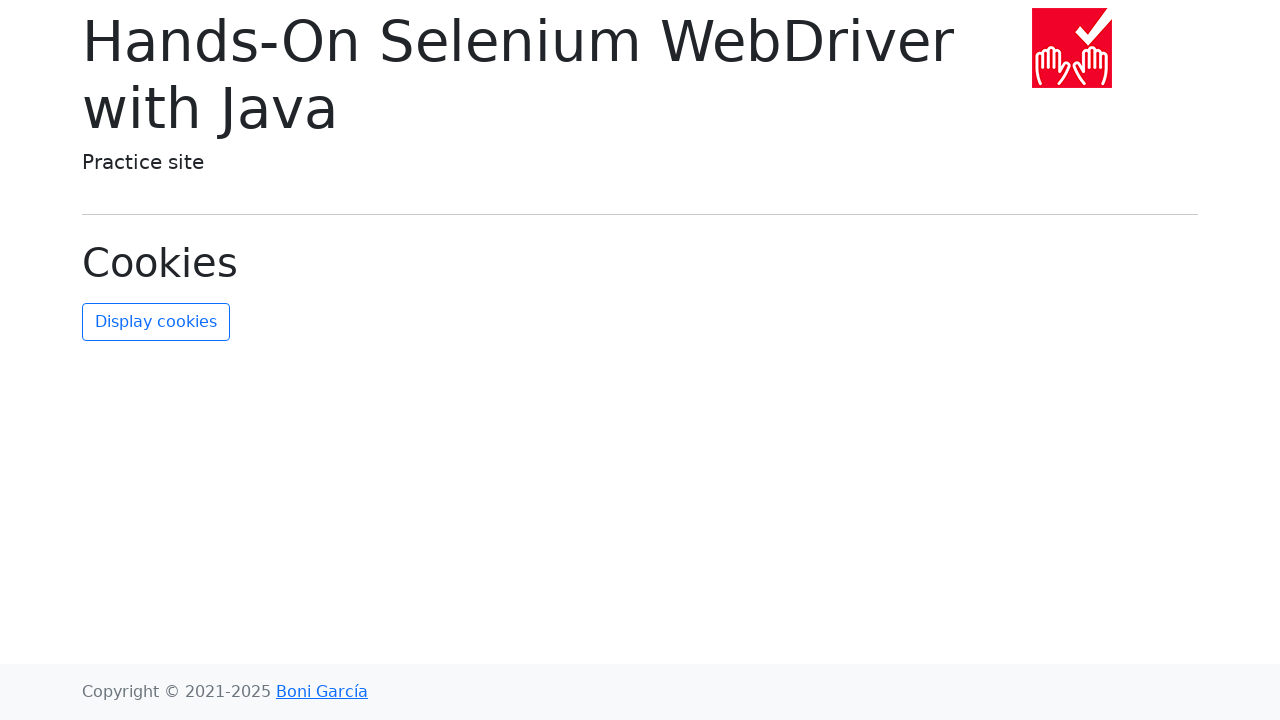

Clicked the refresh cookies button at (156, 322) on #refresh-cookies
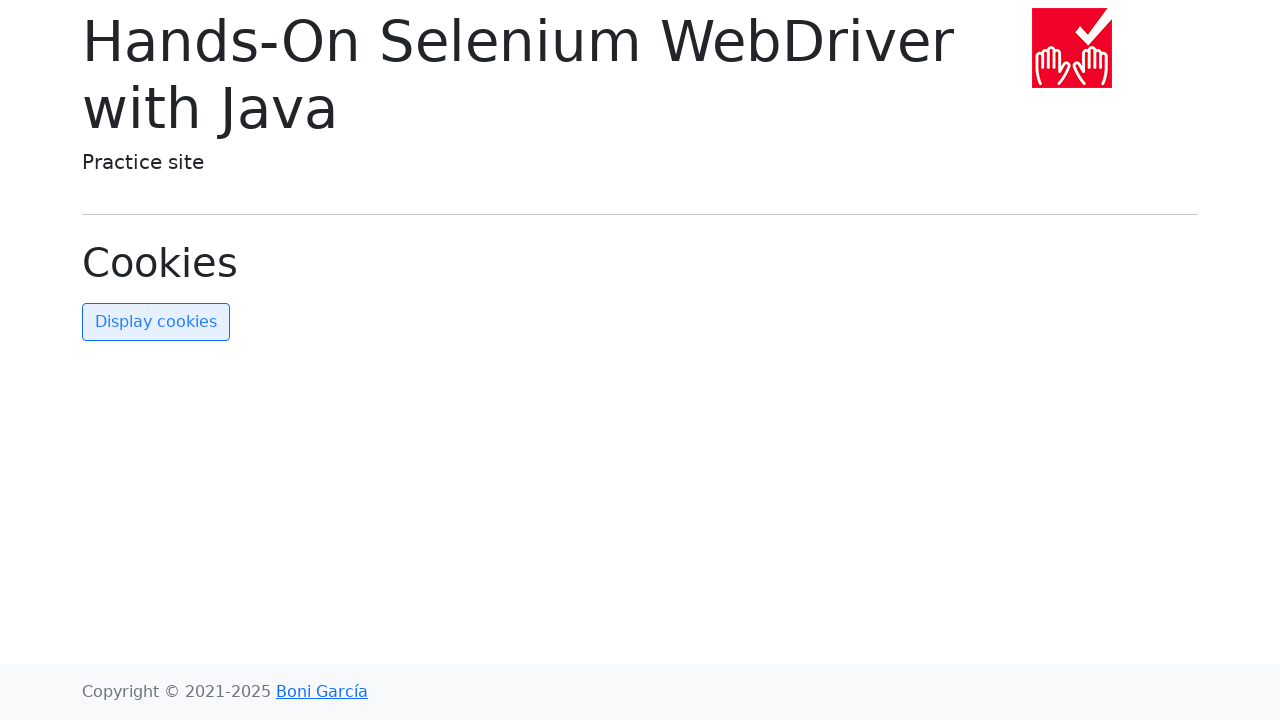

Waited 1000ms for page to process the refresh cookies action
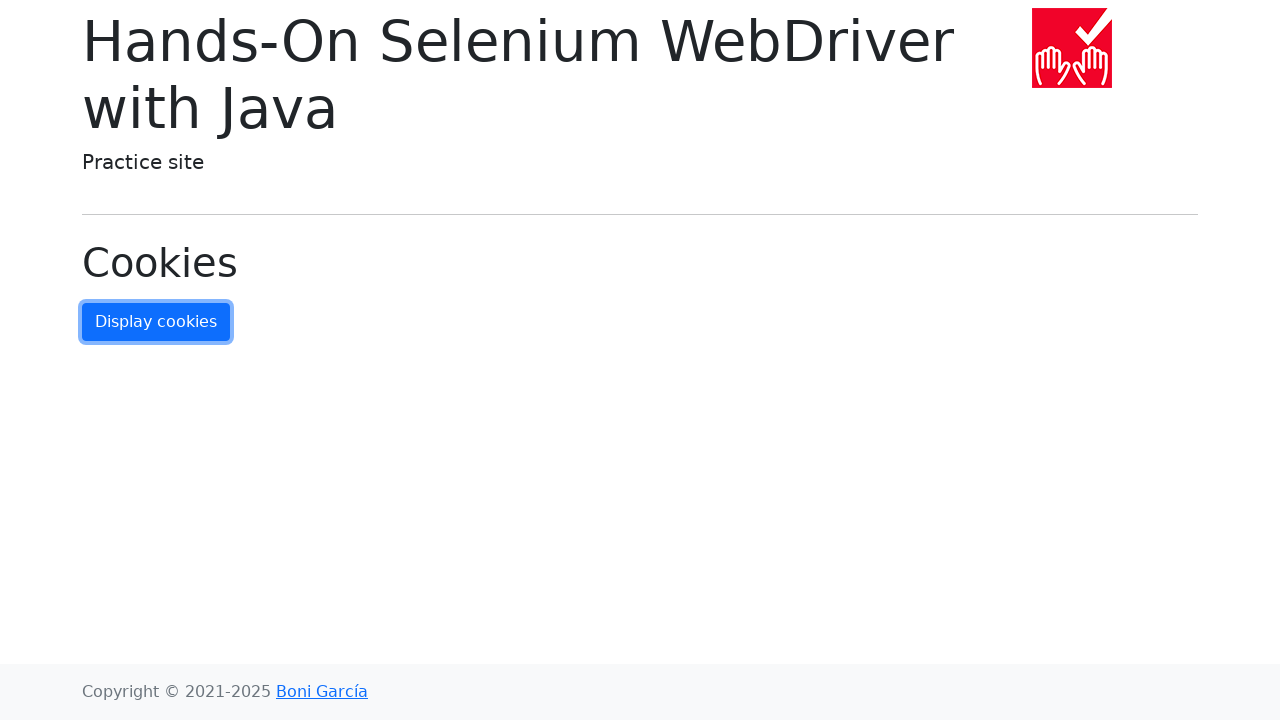

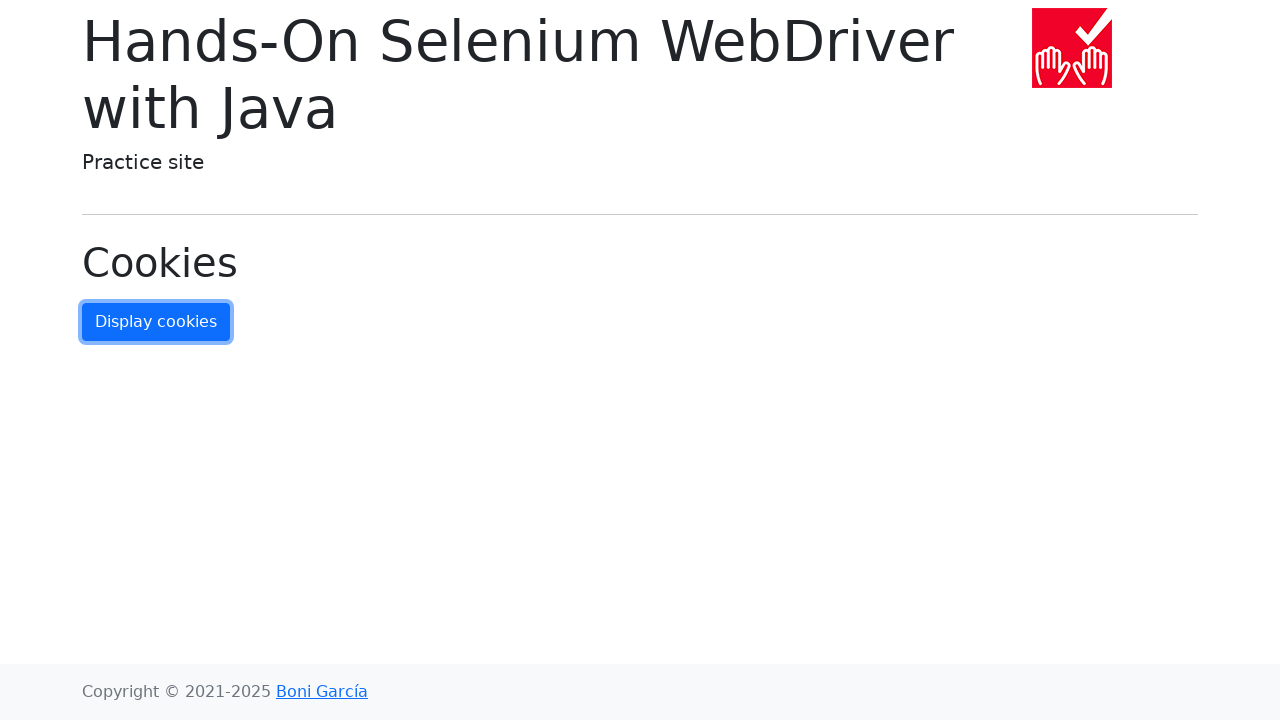